Tests drag and drop functionality on DemoQA by dragging a "Draggable" element to a drop target and verifying the drop was successful

Starting URL: https://demoqa.com/droppable

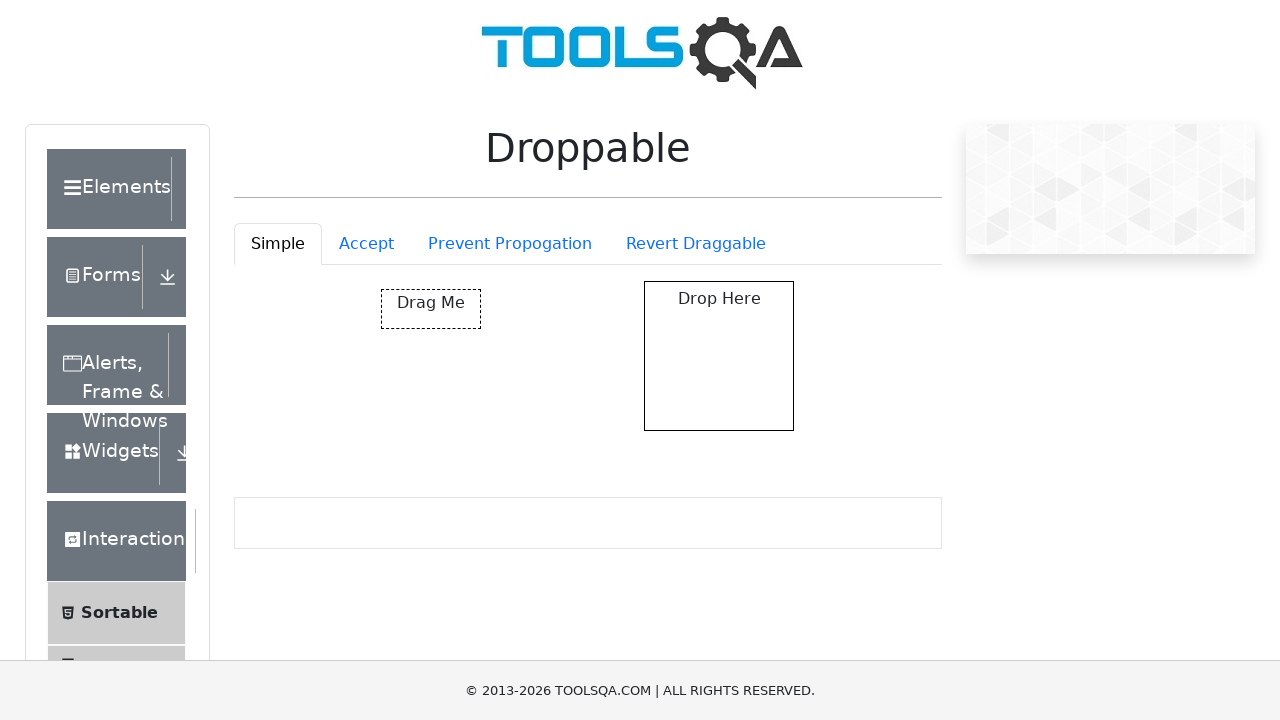

Located the draggable element
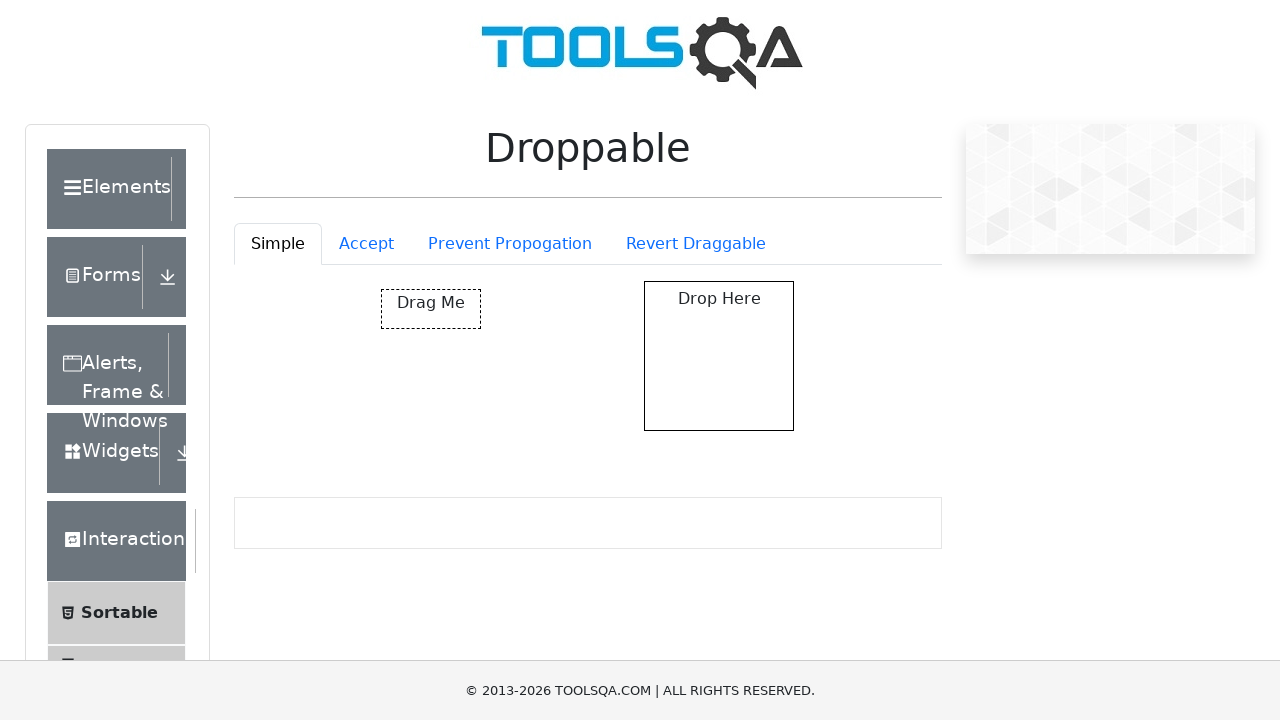

Located the drop target element
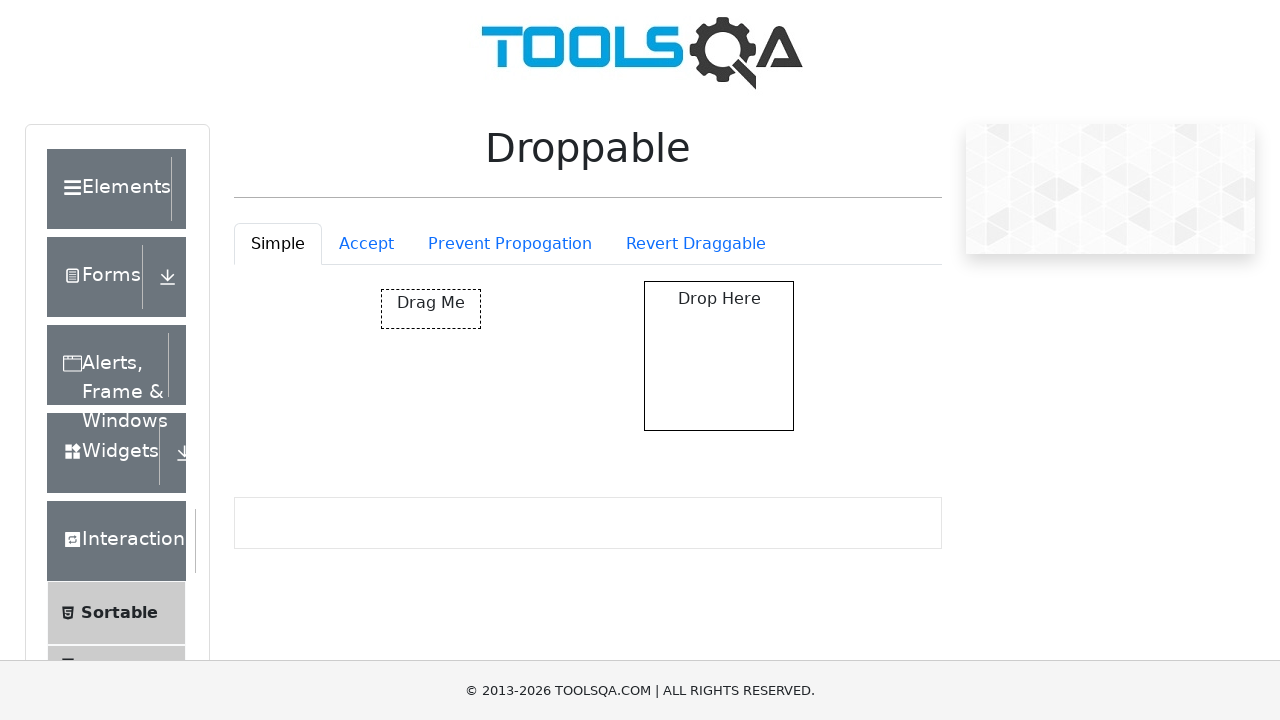

Dragged the draggable element to the drop target at (719, 356)
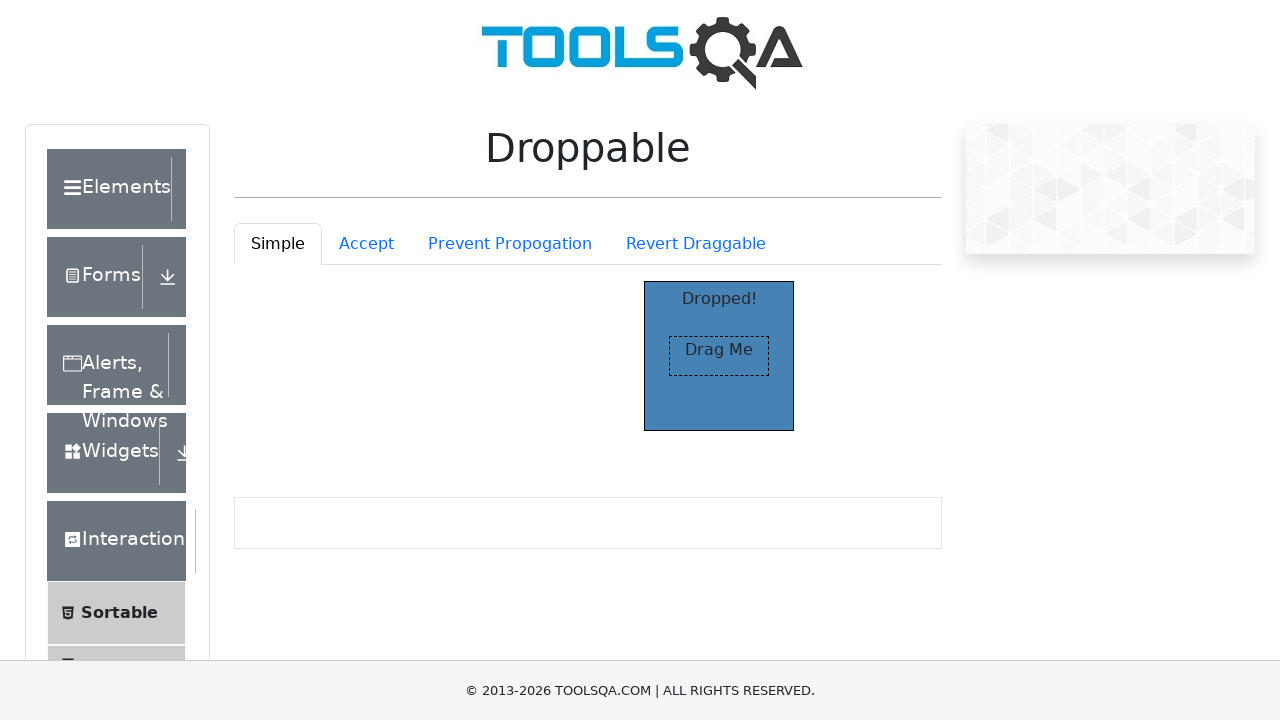

Verified that the drop target displays 'Dropped!' confirming successful drop
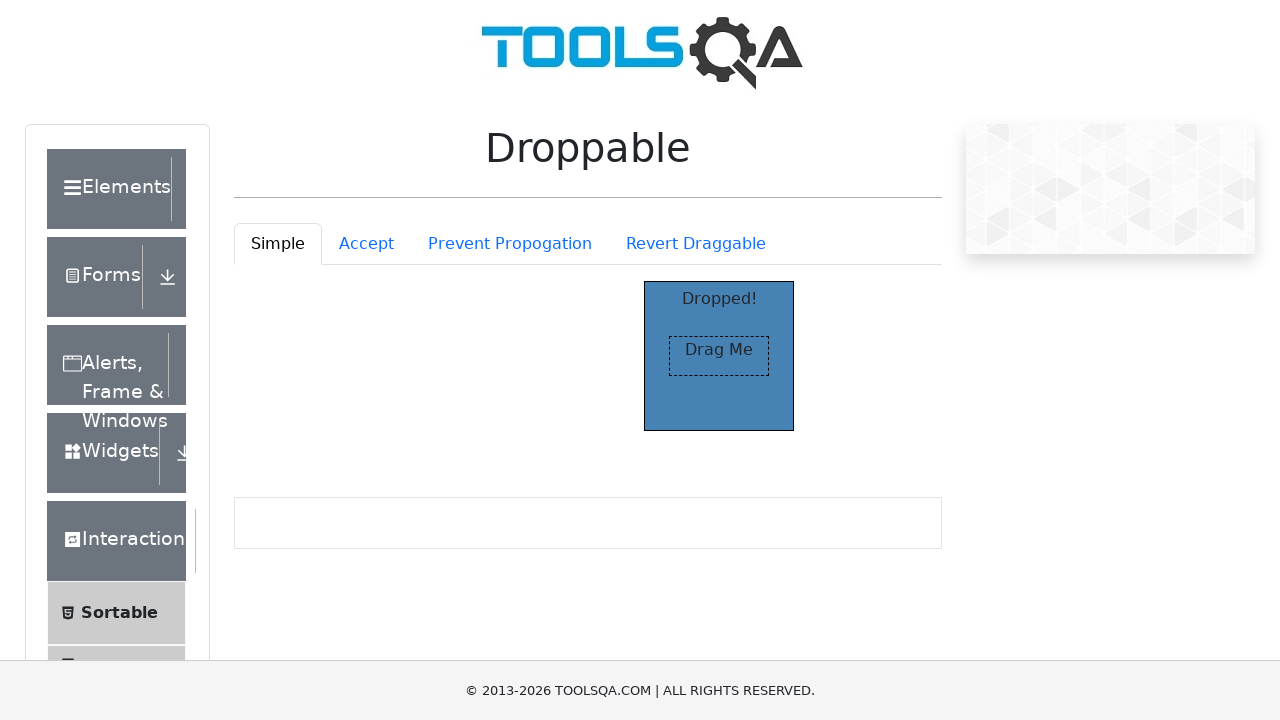

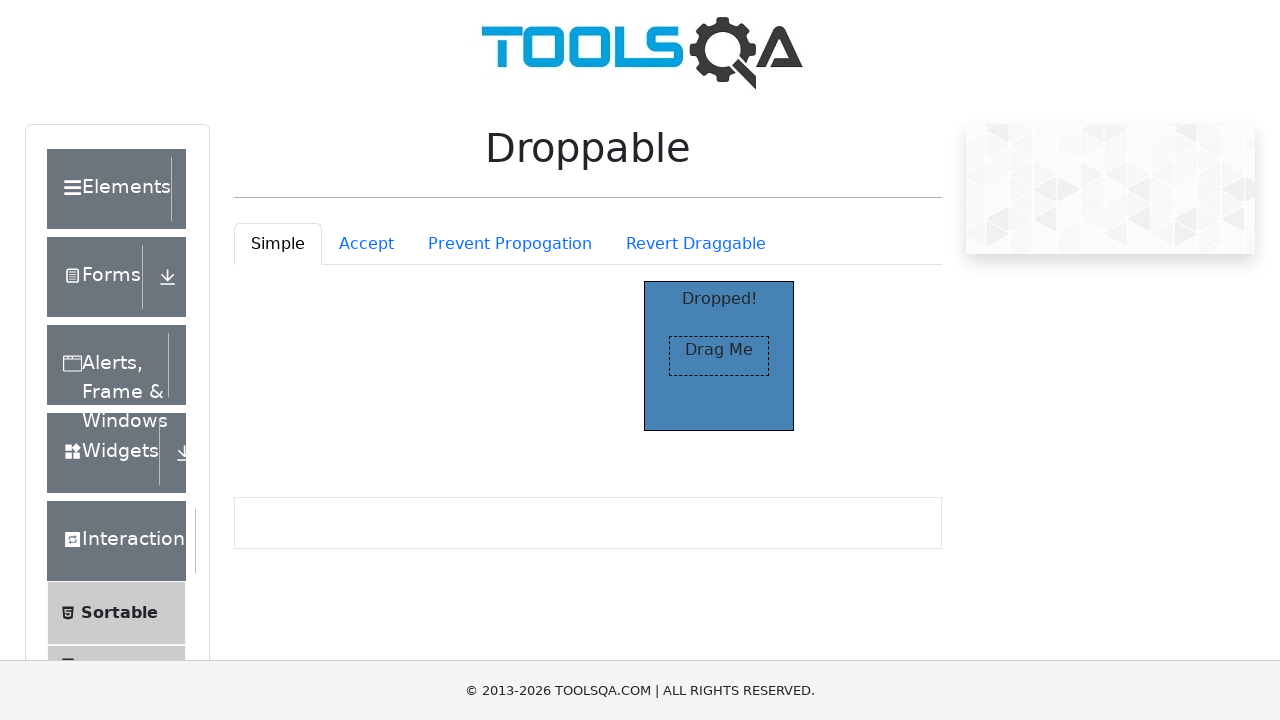